Navigates to the Honda 2 Wheelers India website and waits for the page to load.

Starting URL: https://www.honda2wheelersindia.com/

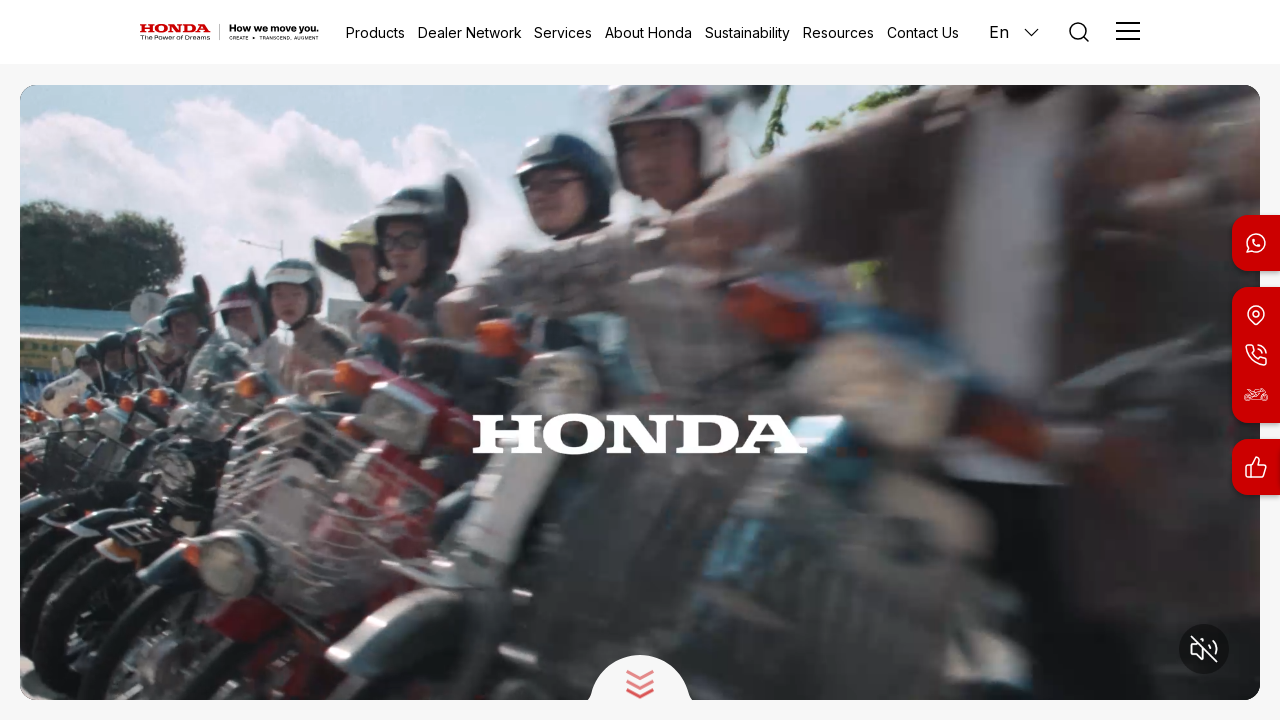

Waited for Honda 2 Wheelers India website to fully load
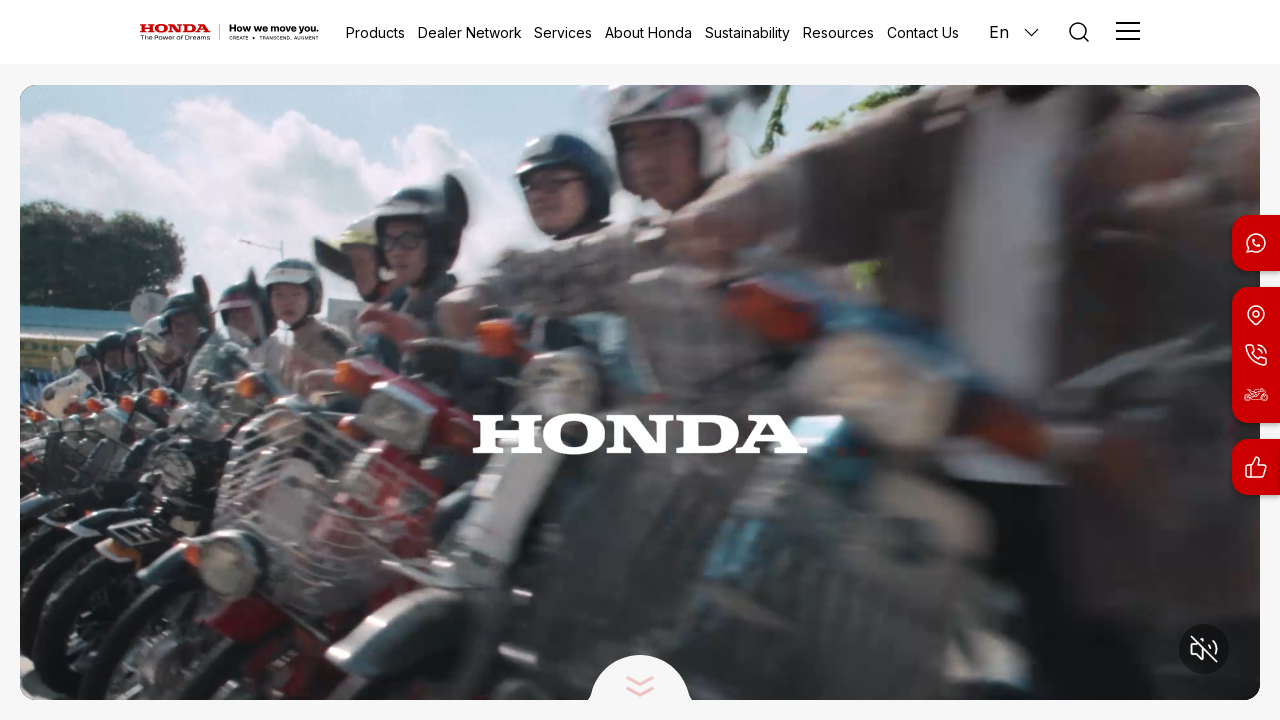

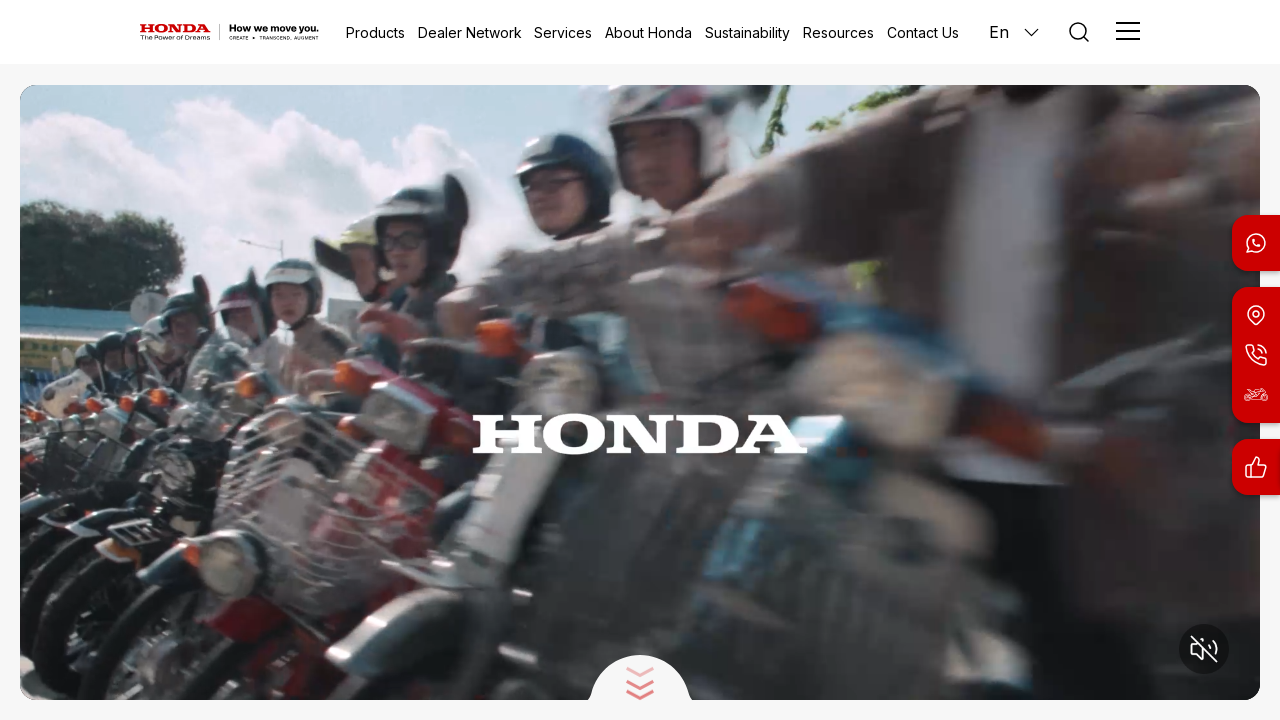